Tests that Clear completed button is hidden when no items are completed

Starting URL: https://demo.playwright.dev/todomvc

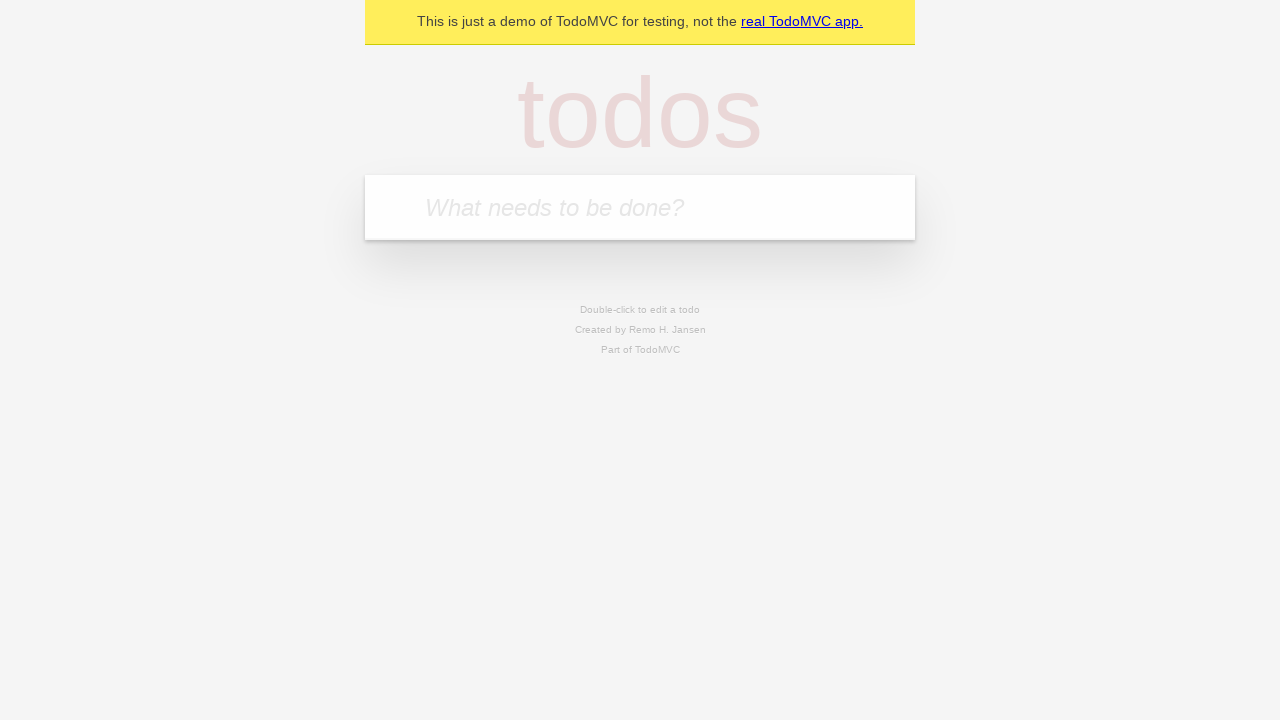

Filled todo input with 'buy some cheese' on internal:attr=[placeholder="What needs to be done?"i]
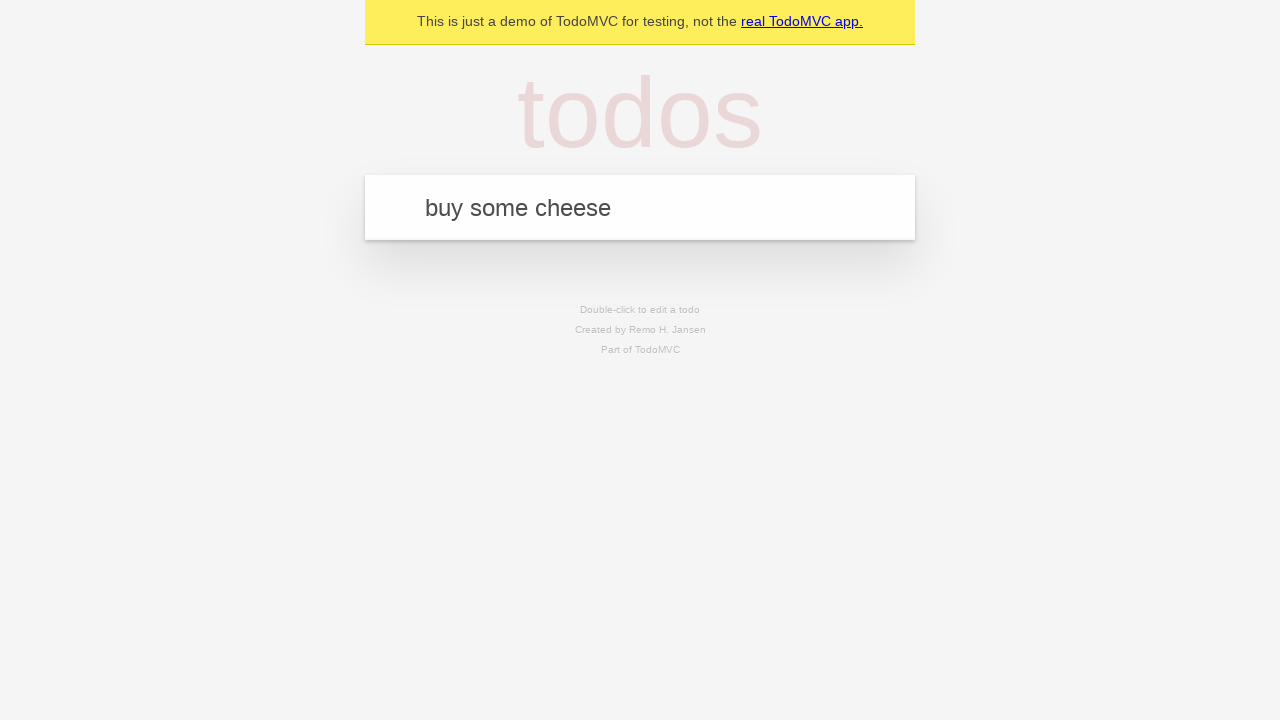

Pressed Enter to create todo 'buy some cheese' on internal:attr=[placeholder="What needs to be done?"i]
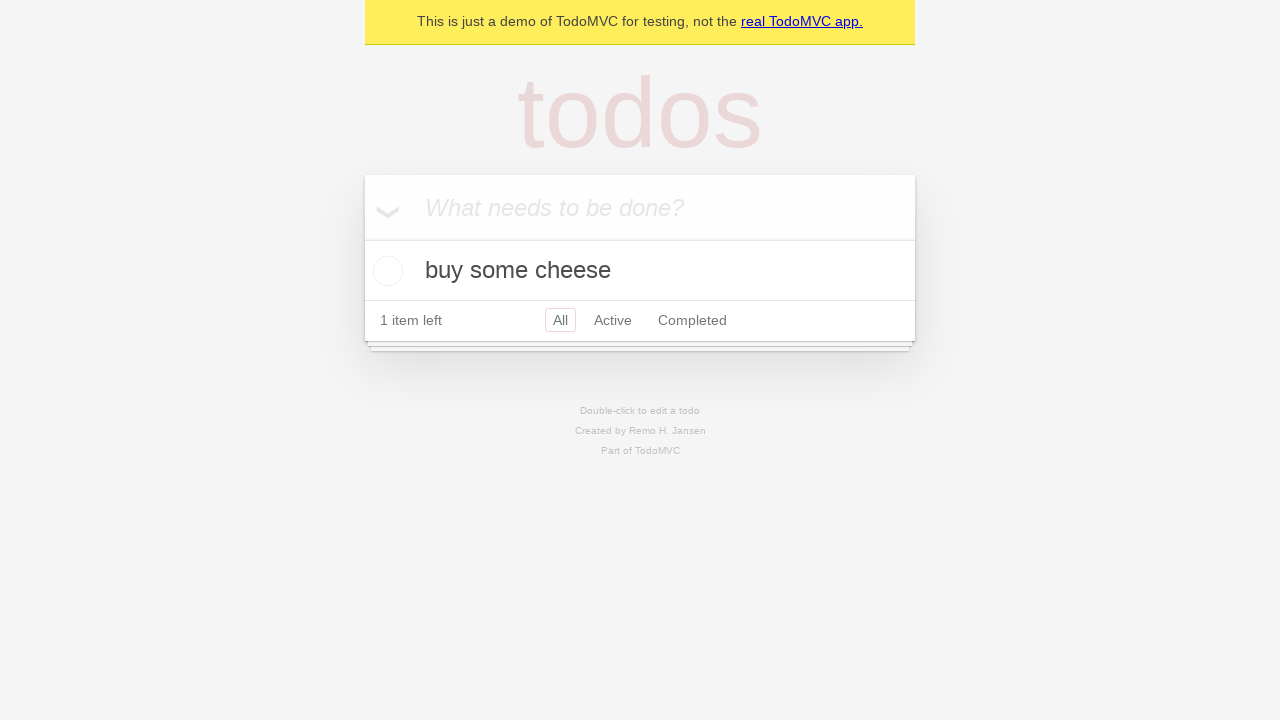

Filled todo input with 'feed the cat' on internal:attr=[placeholder="What needs to be done?"i]
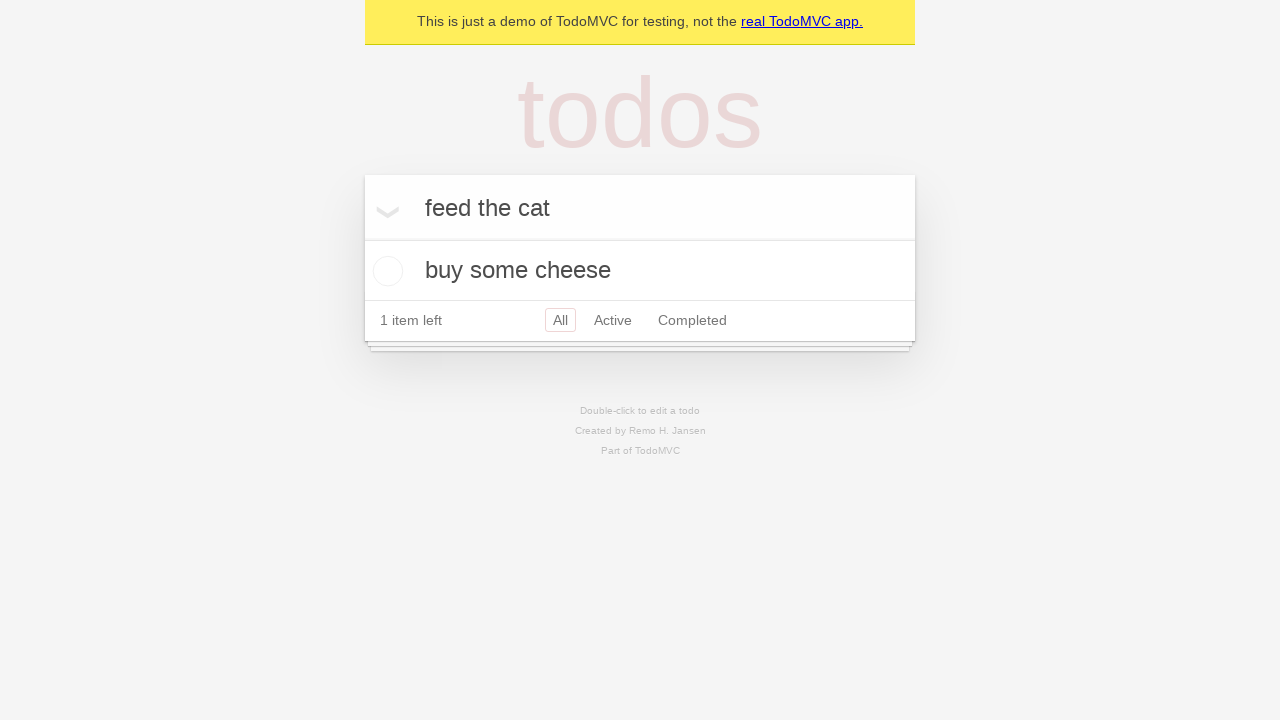

Pressed Enter to create todo 'feed the cat' on internal:attr=[placeholder="What needs to be done?"i]
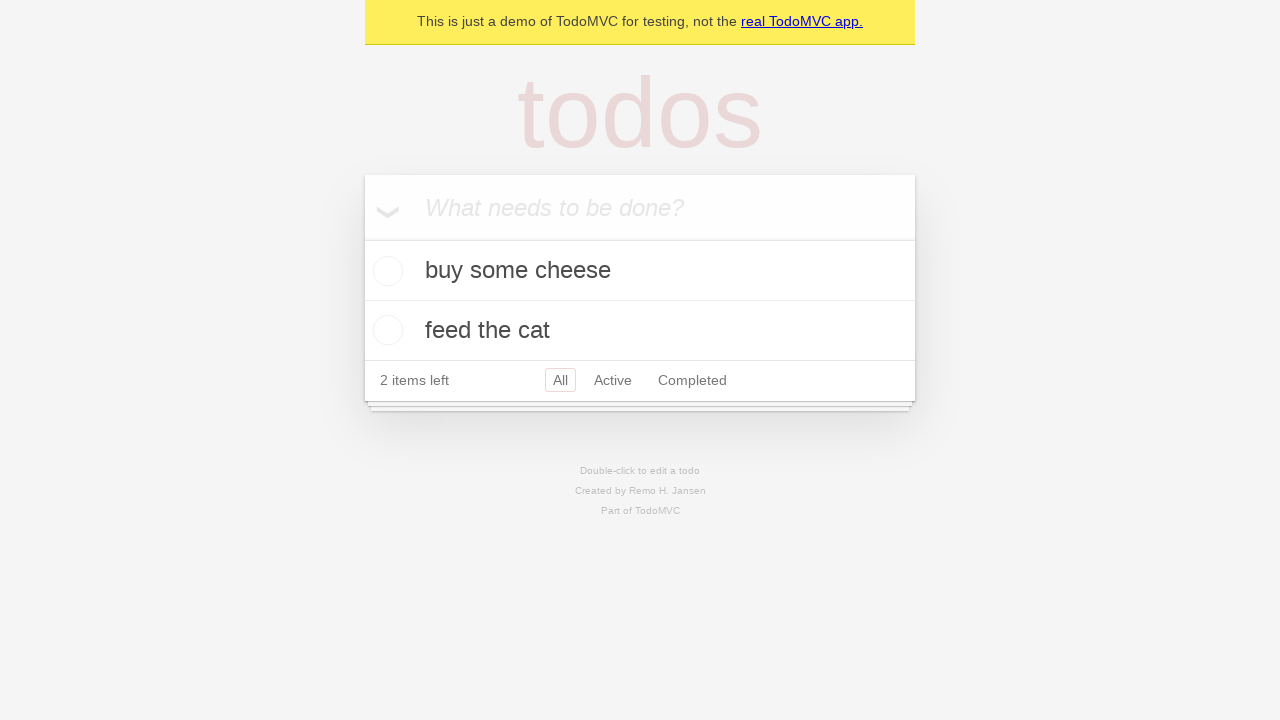

Filled todo input with 'book a doctors appointment' on internal:attr=[placeholder="What needs to be done?"i]
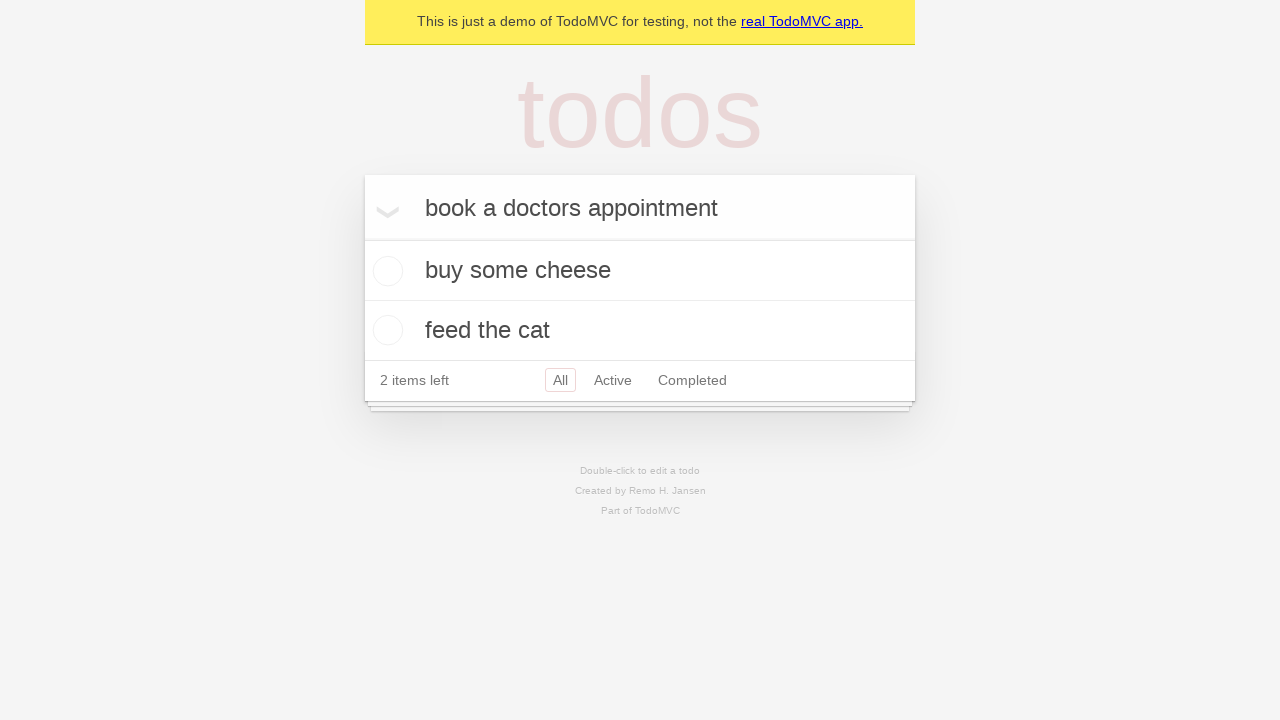

Pressed Enter to create todo 'book a doctors appointment' on internal:attr=[placeholder="What needs to be done?"i]
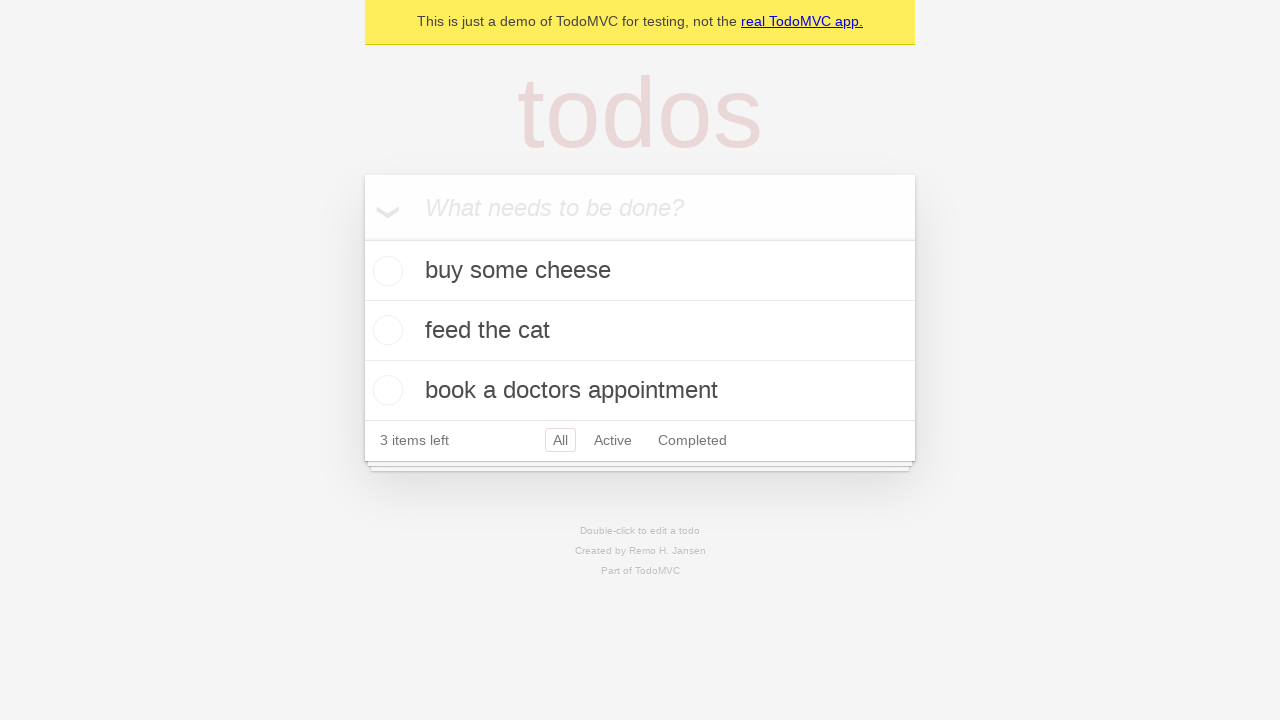

Waited for 3 todo items to be created
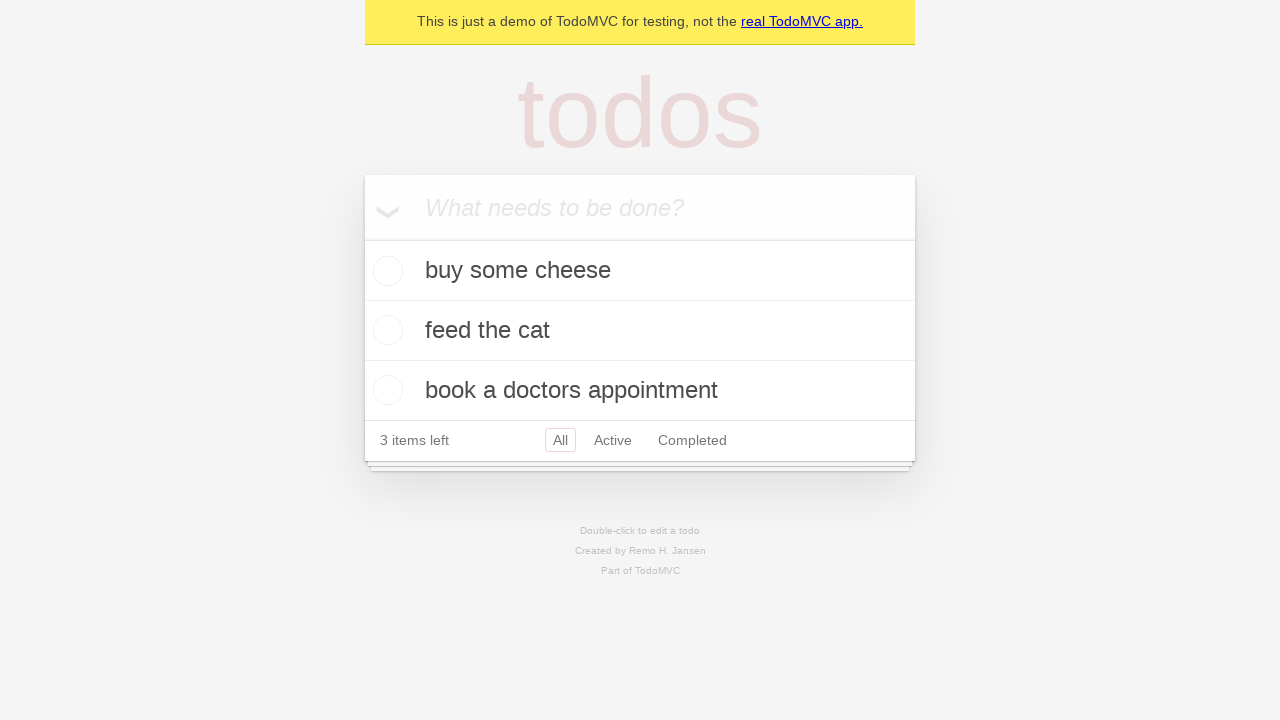

Checked the first todo item as completed at (385, 271) on .todo-list li .toggle >> nth=0
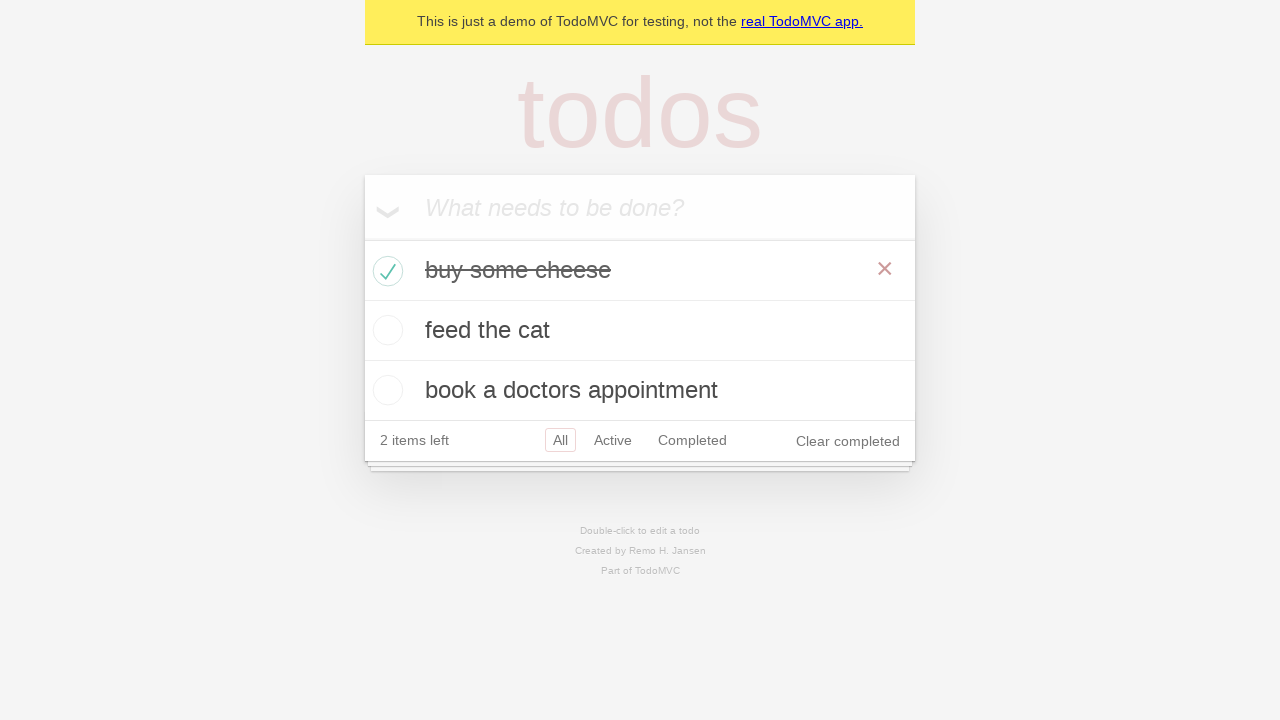

Clicked Clear completed button at (848, 441) on internal:role=button[name="Clear completed"i]
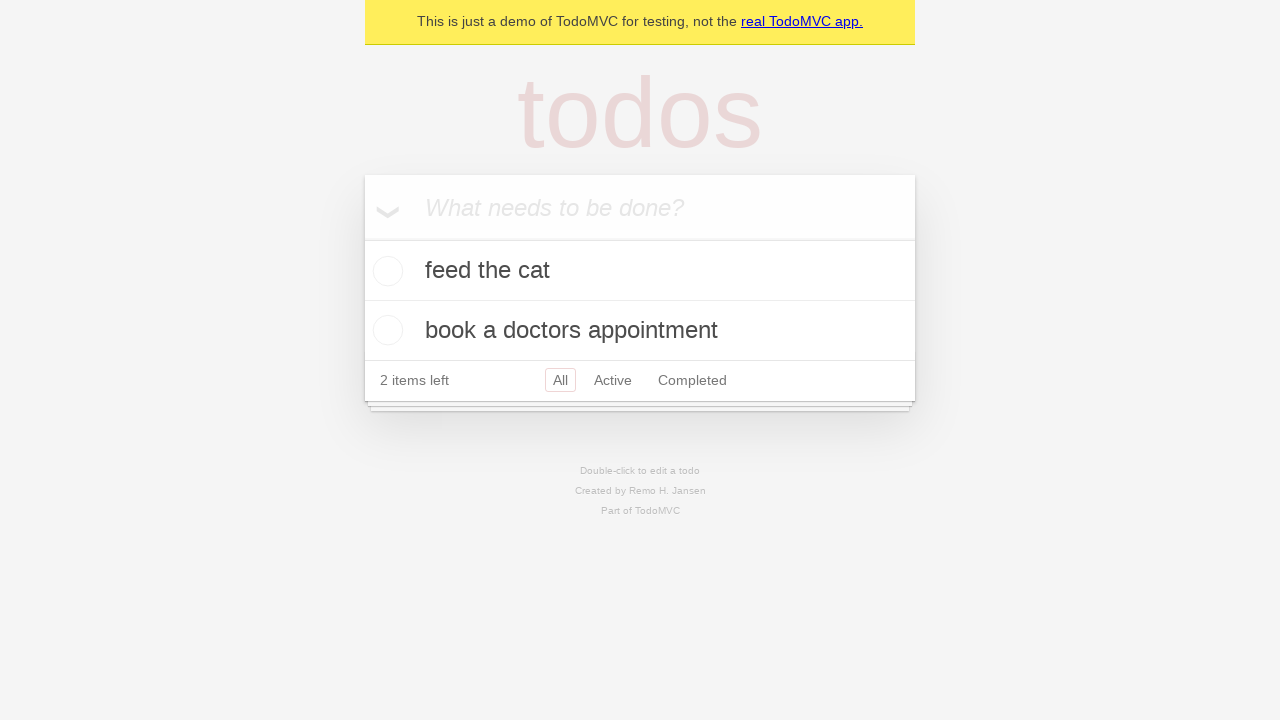

Verified that Clear completed button is hidden when no items are completed
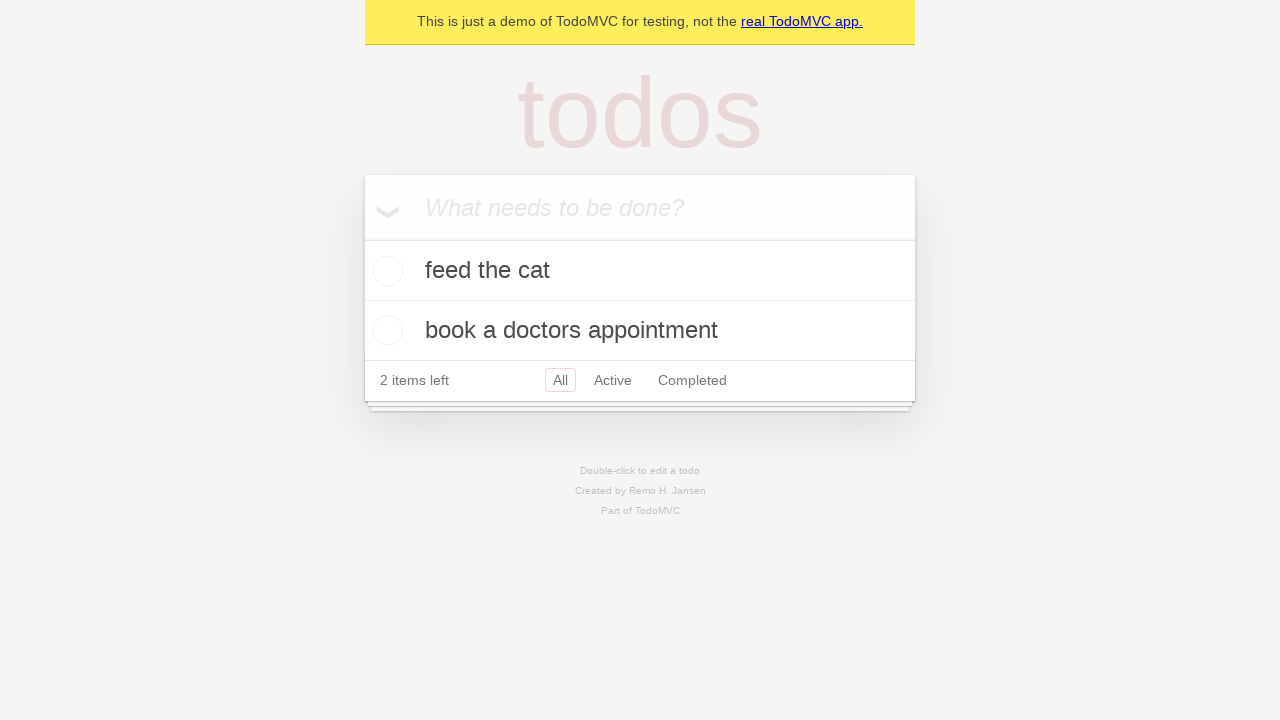

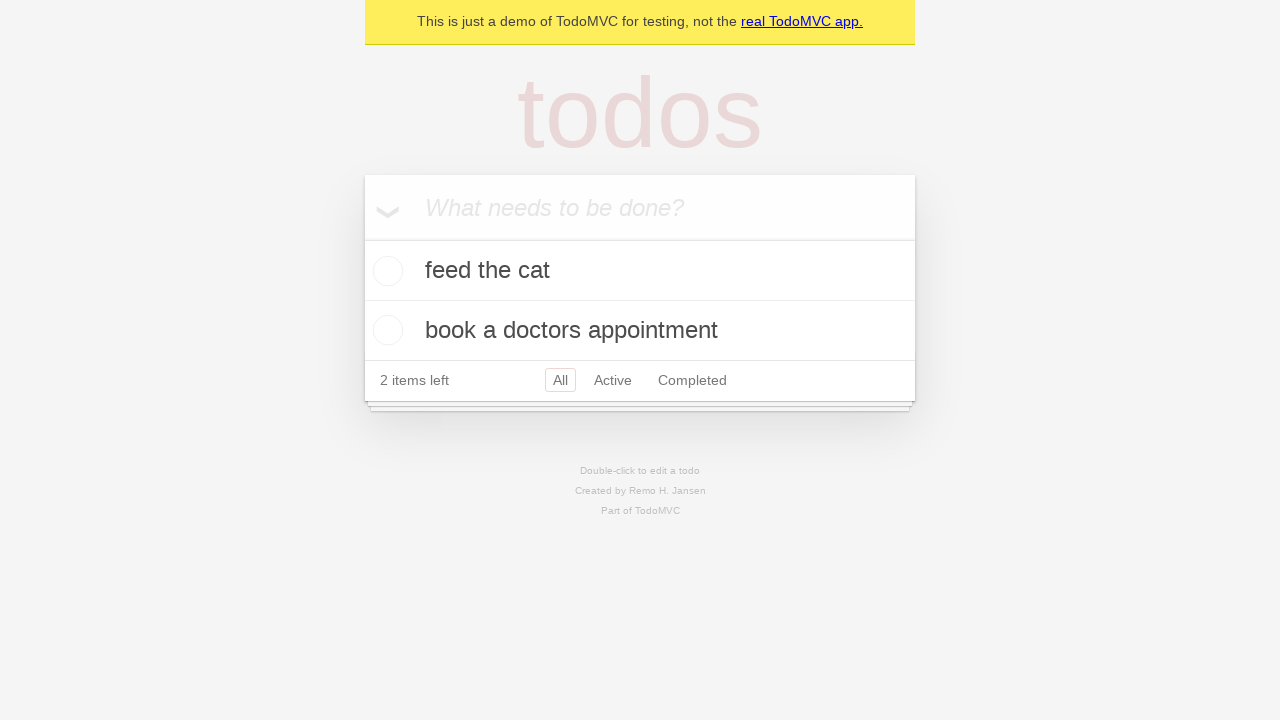